Tests a complete e-commerce shopping flow on Demoblaze: navigates to Laptops category, adds MacBook Pro to cart, returns home to add Nokia Lumia 1520, then proceeds to checkout and completes the purchase form.

Starting URL: https://www.demoblaze.com

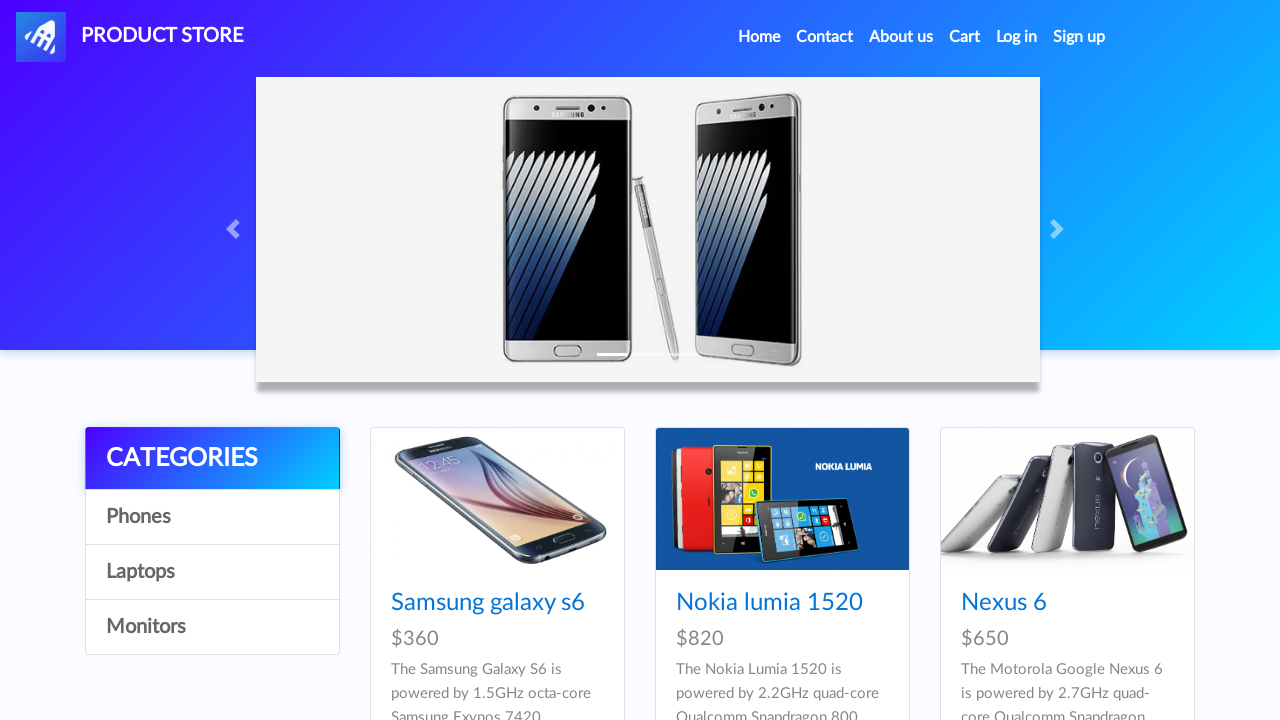

Clicked on Laptops category at (212, 572) on text=Laptops
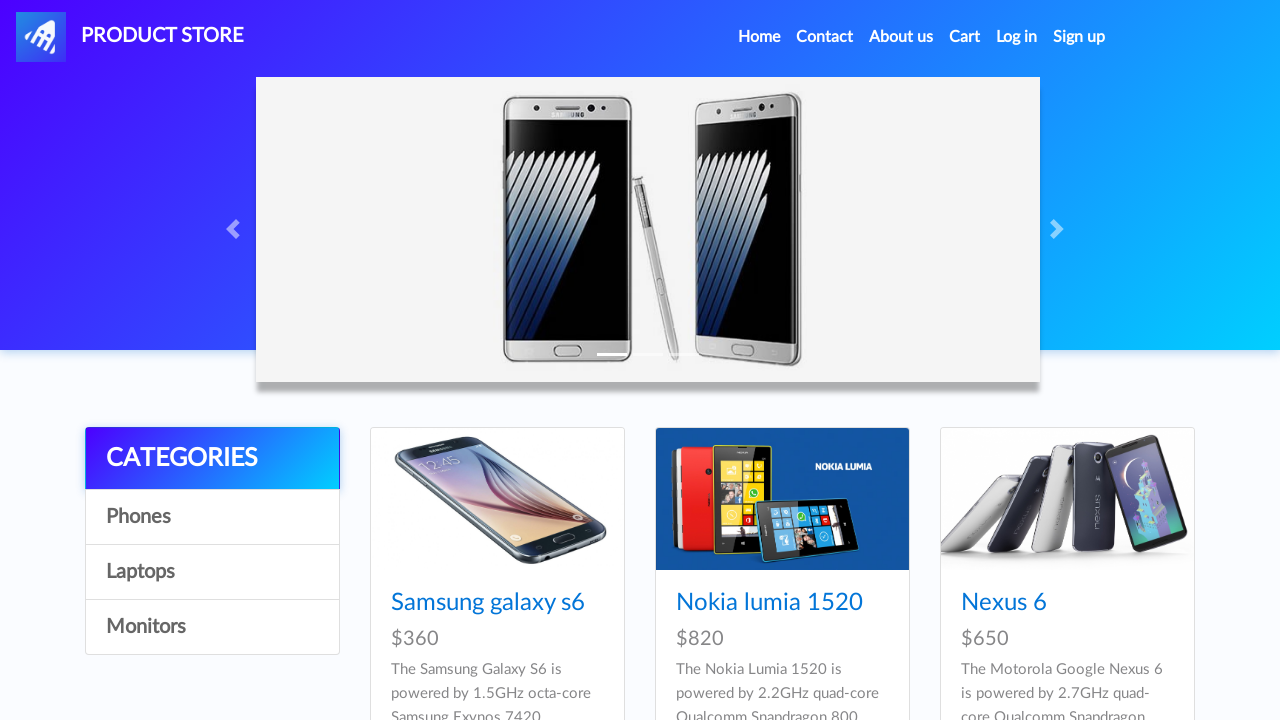

Waited for Laptops category to load
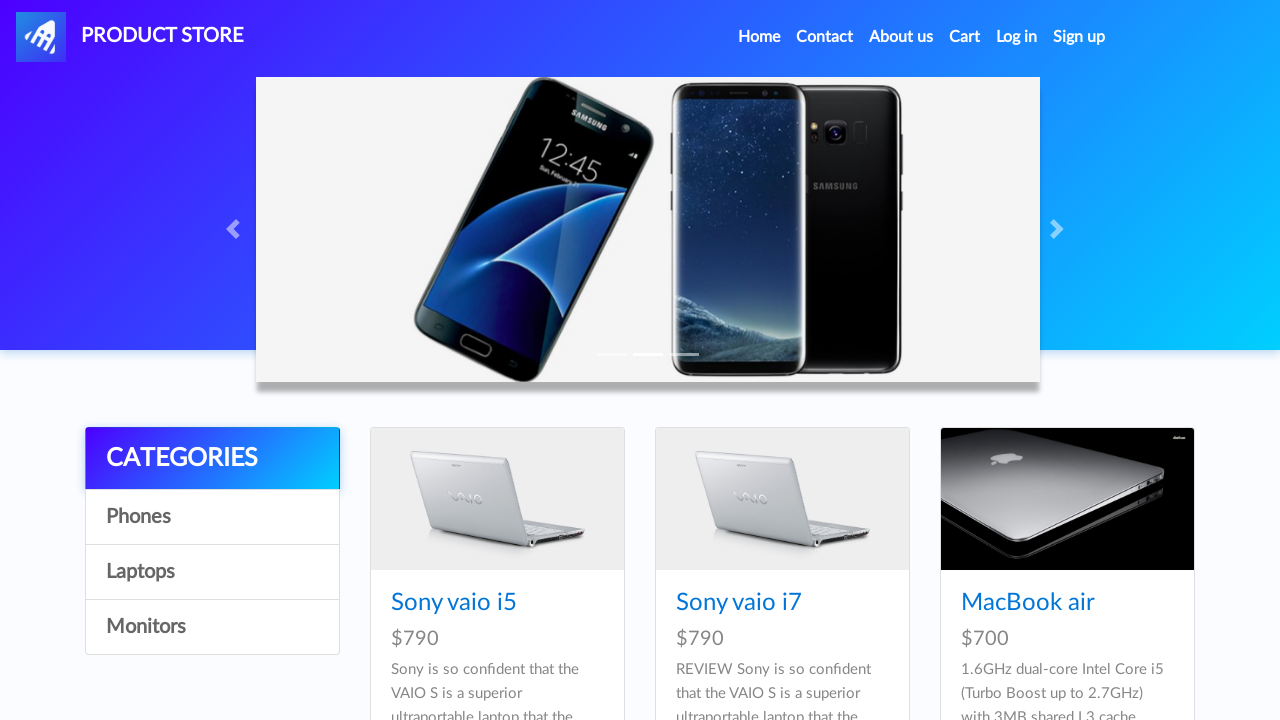

Clicked on MacBook Pro product at (1033, 361) on xpath=//a[text()='MacBook Pro']
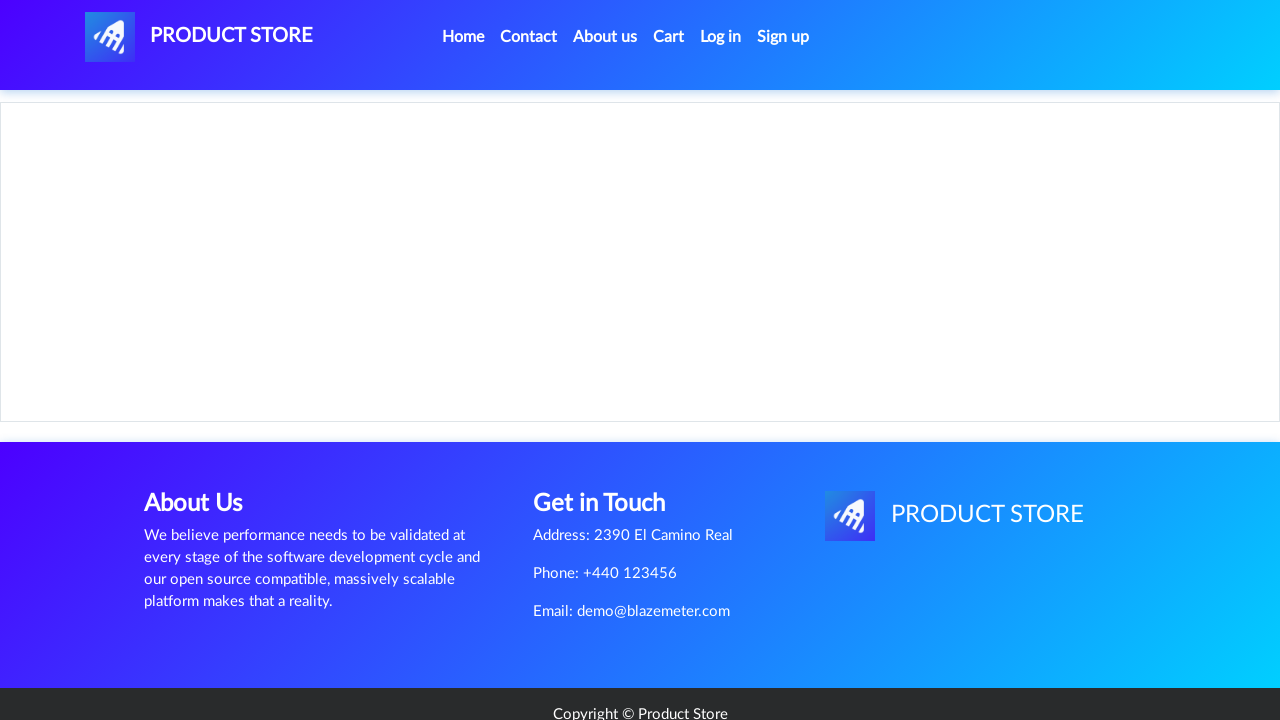

Waited for MacBook Pro product page to load
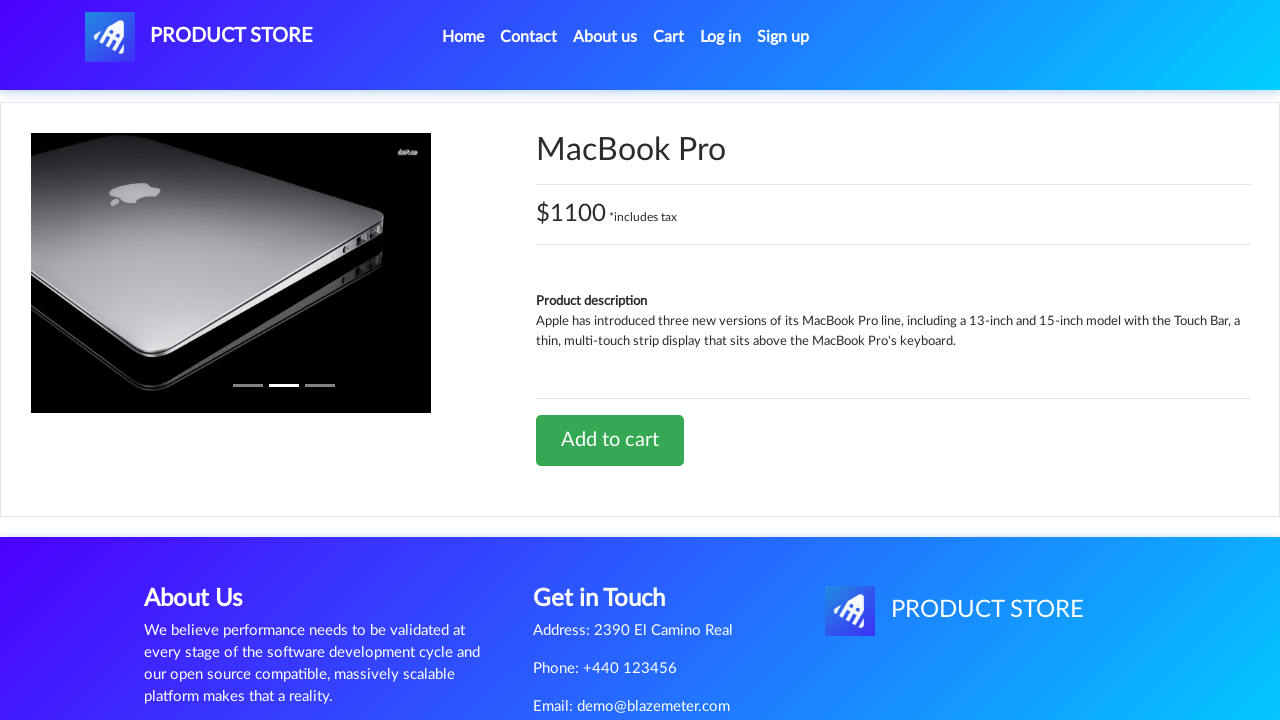

Clicked Add to Cart button for MacBook Pro at (610, 440) on a.btn.btn-success.btn-lg
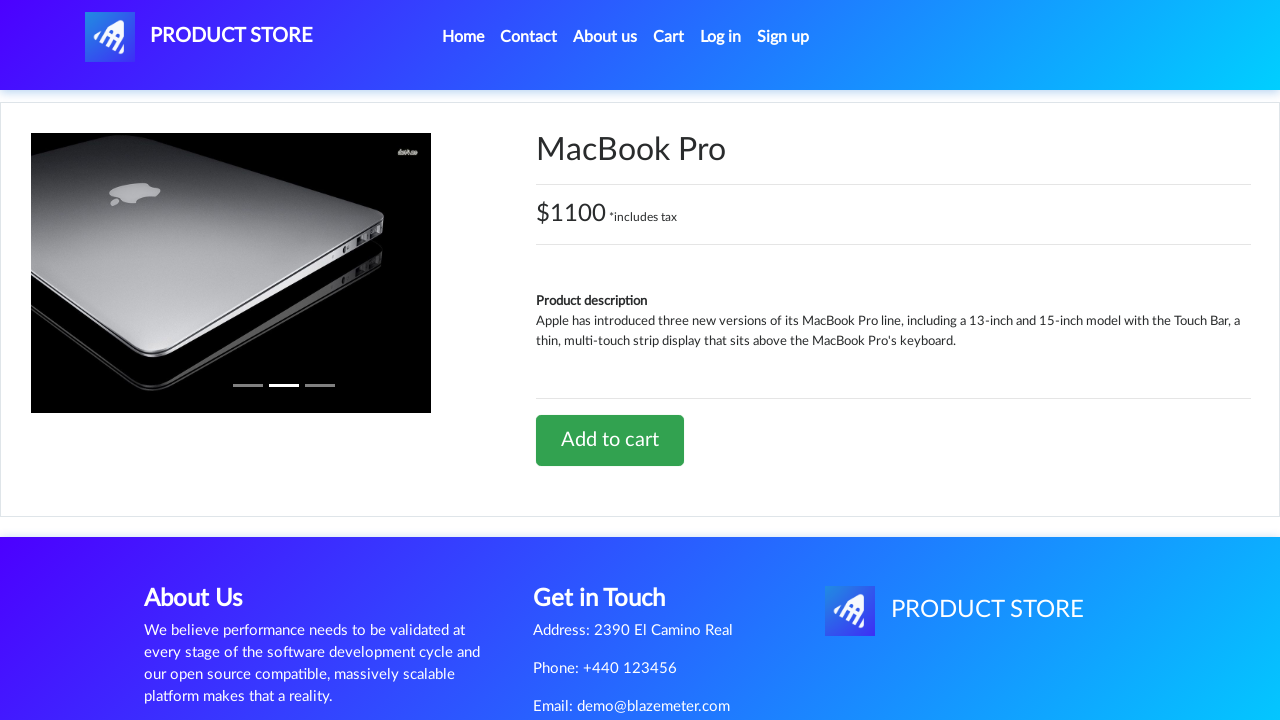

Waited after clicking Add to Cart
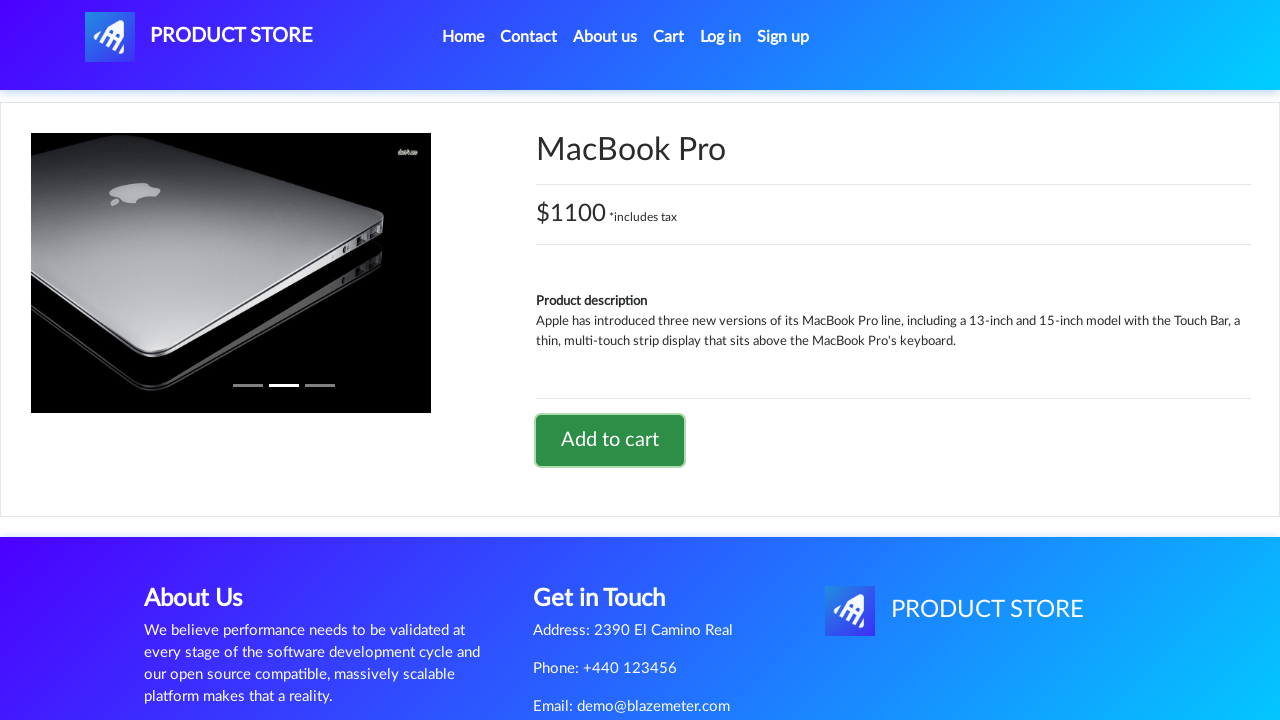

Set up dialog handler to accept alerts
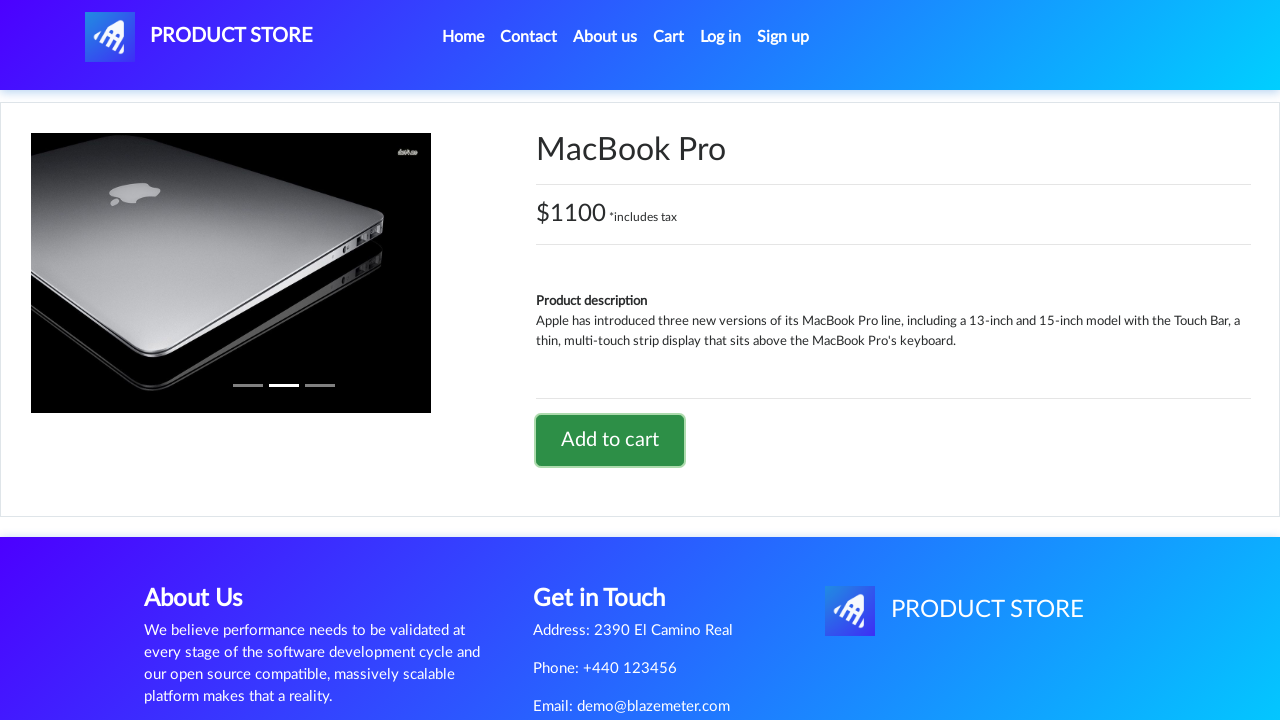

Accepted add to cart confirmation alert
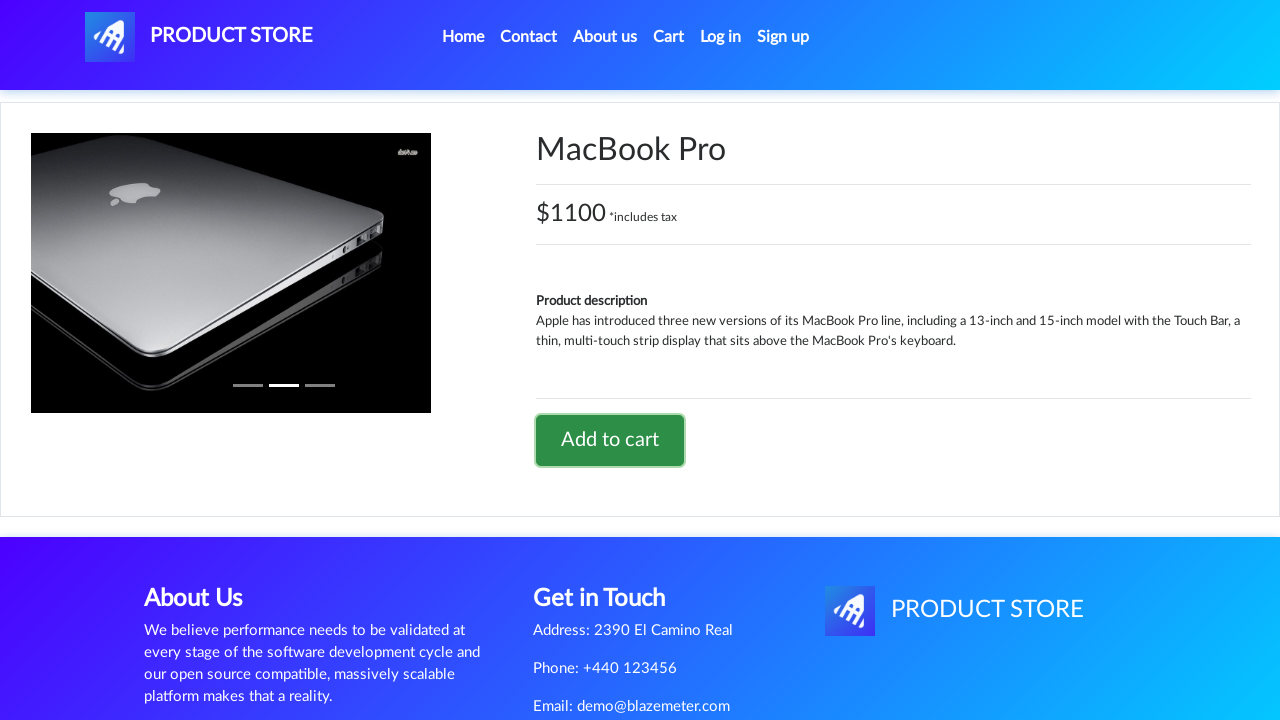

Navigated back to Demoblaze home page
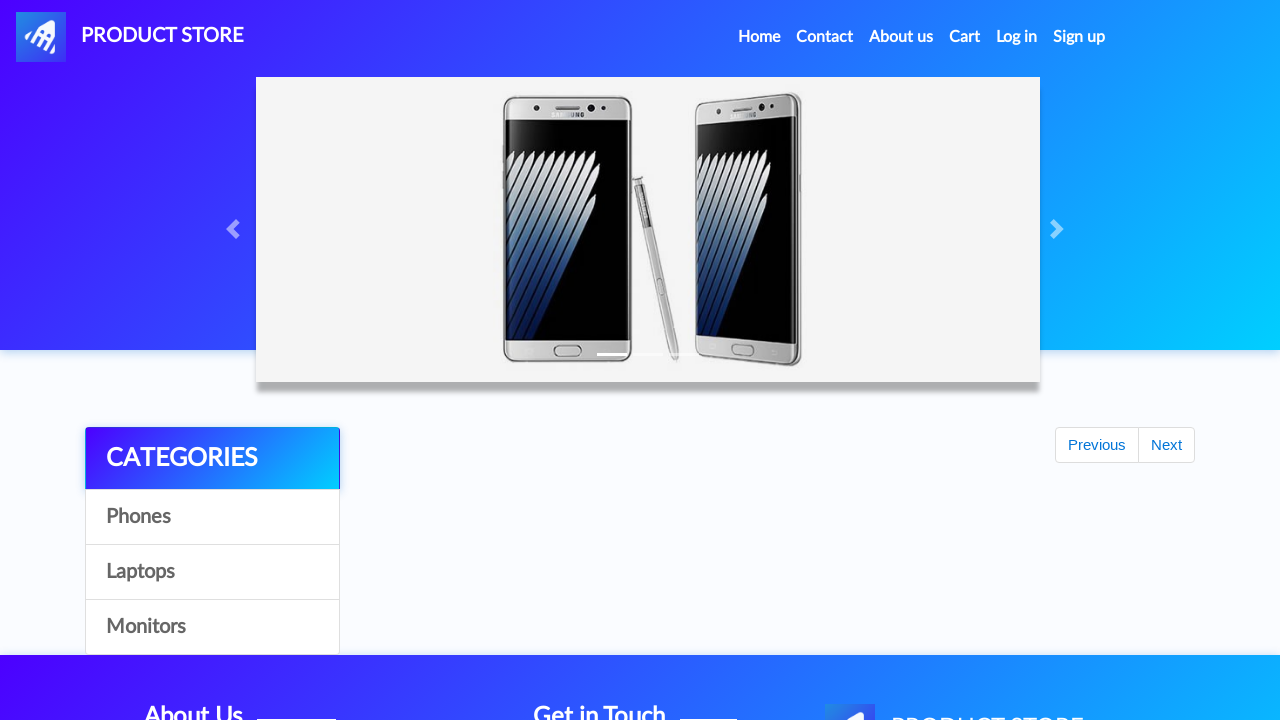

Waited for home page to load
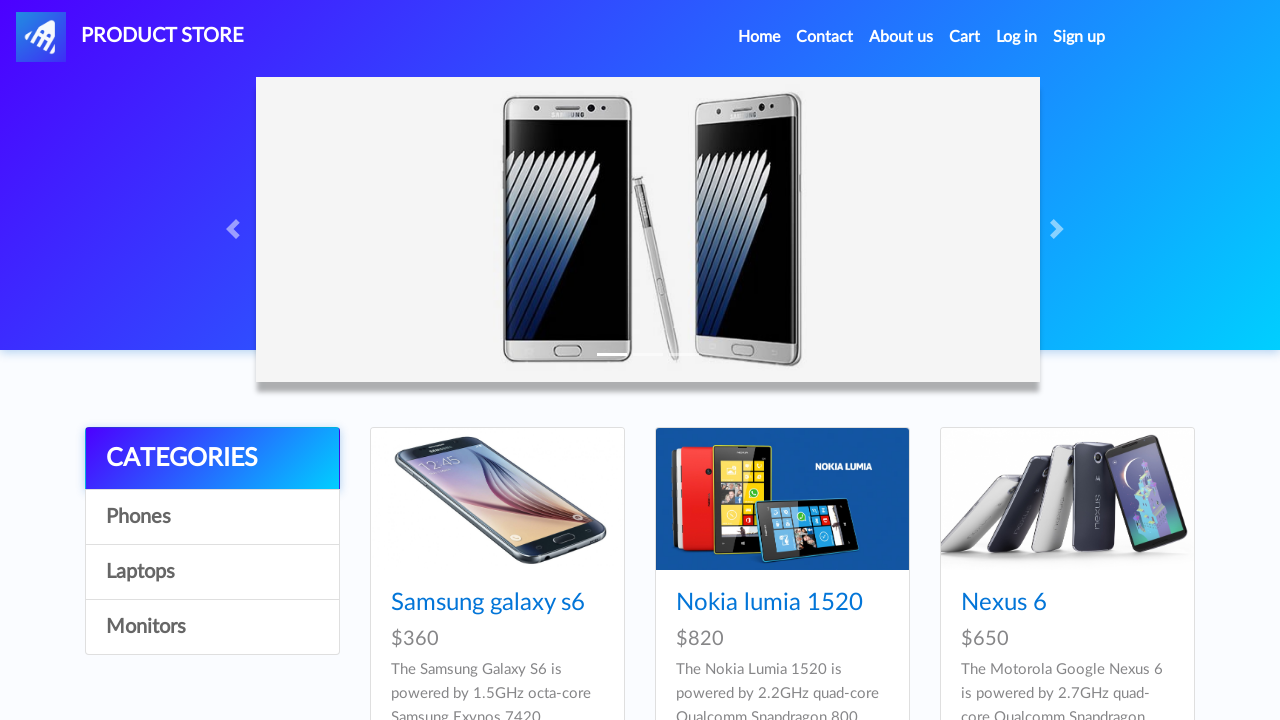

Clicked on Nokia lumia 1520 product at (769, 603) on xpath=//a[text()='Nokia lumia 1520']
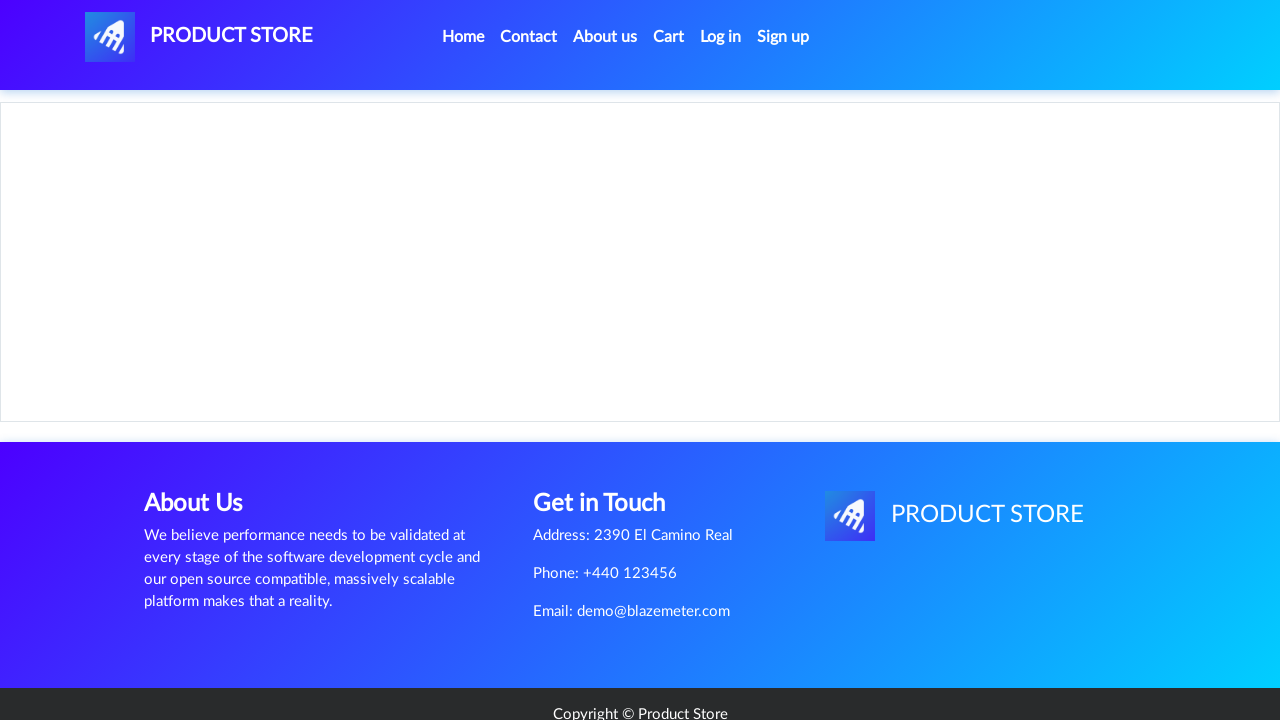

Waited for Nokia lumia 1520 product page to load
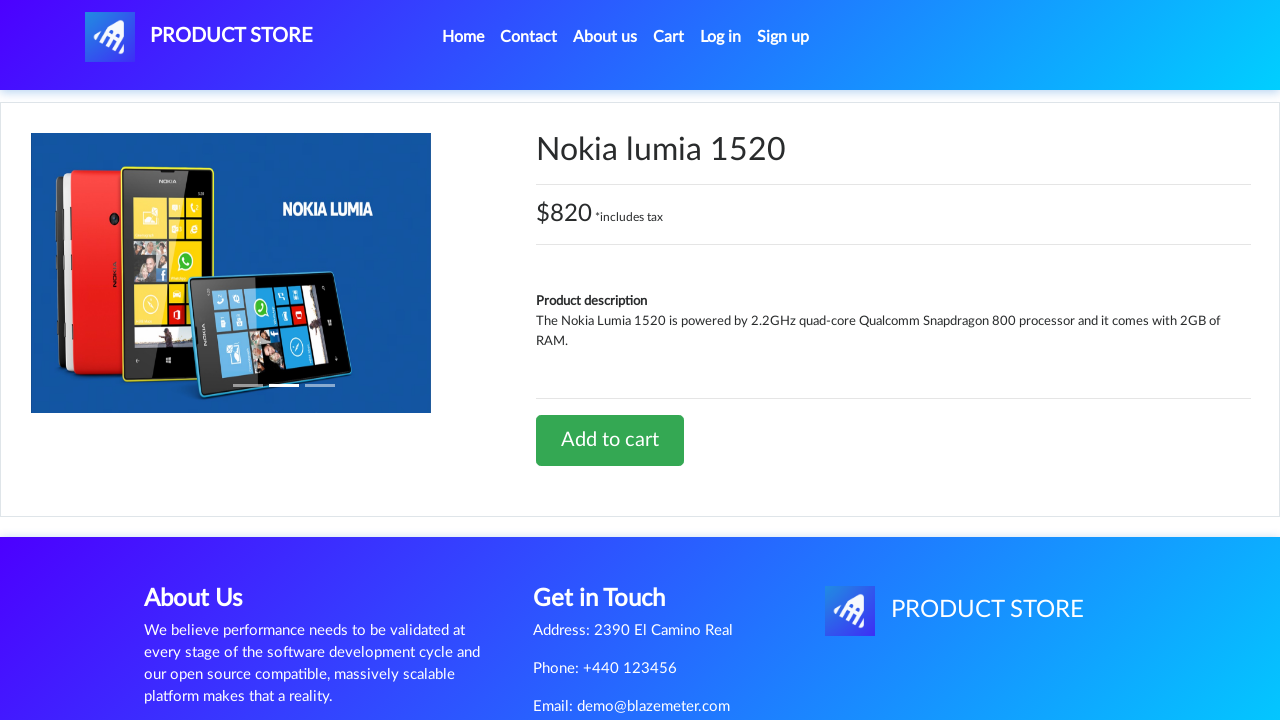

Clicked Add to Cart button for Nokia lumia 1520 at (610, 440) on a.btn.btn-success.btn-lg
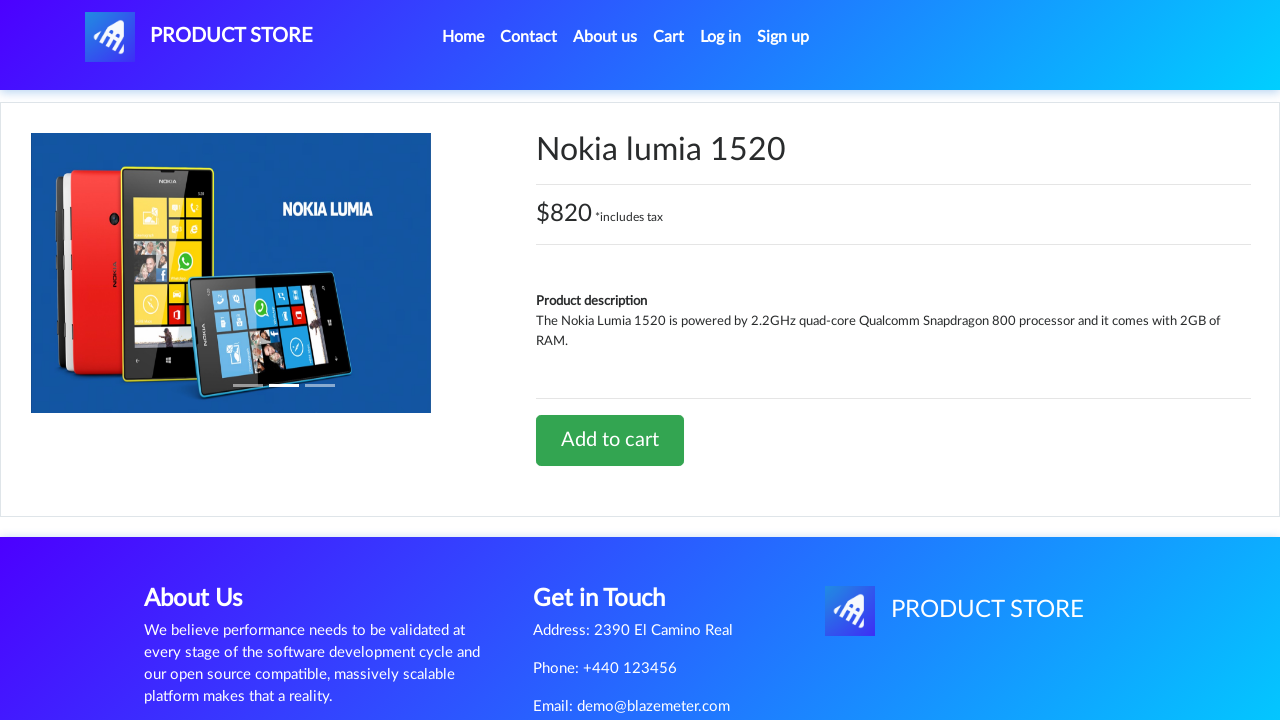

Waited after clicking Add to Cart for second product
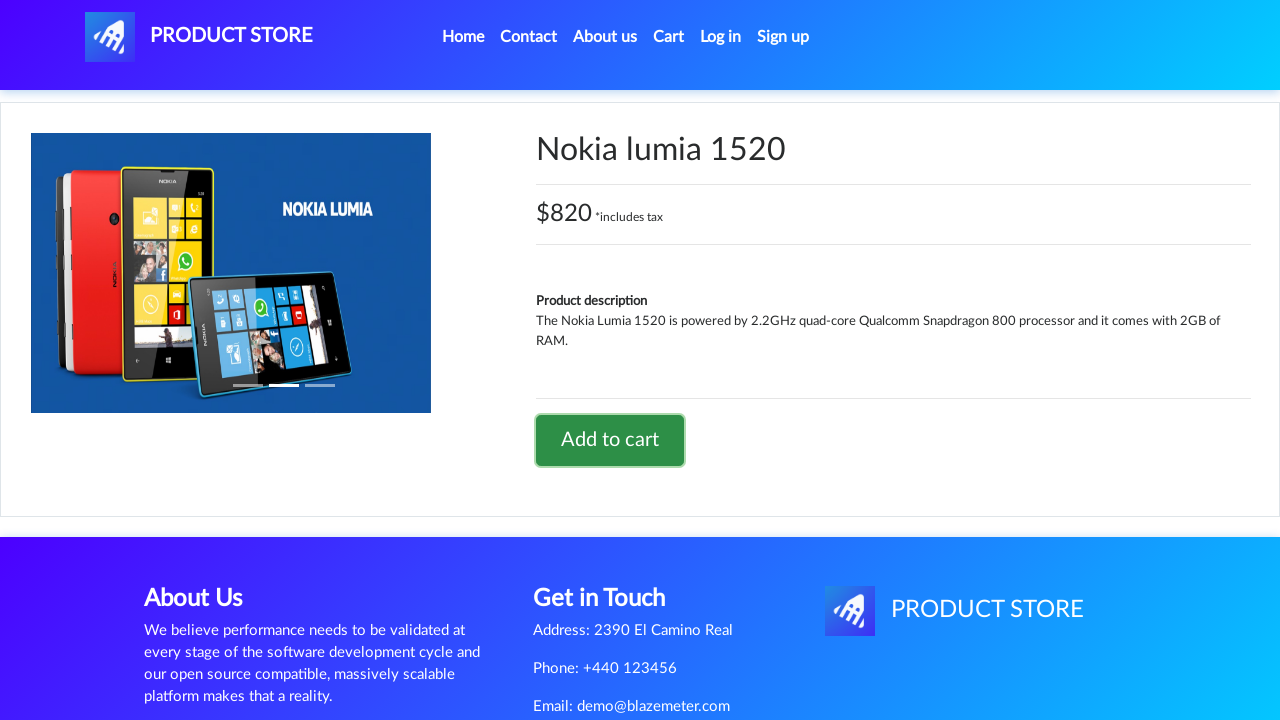

Clicked on Cart button to view shopping cart at (669, 37) on #cartur
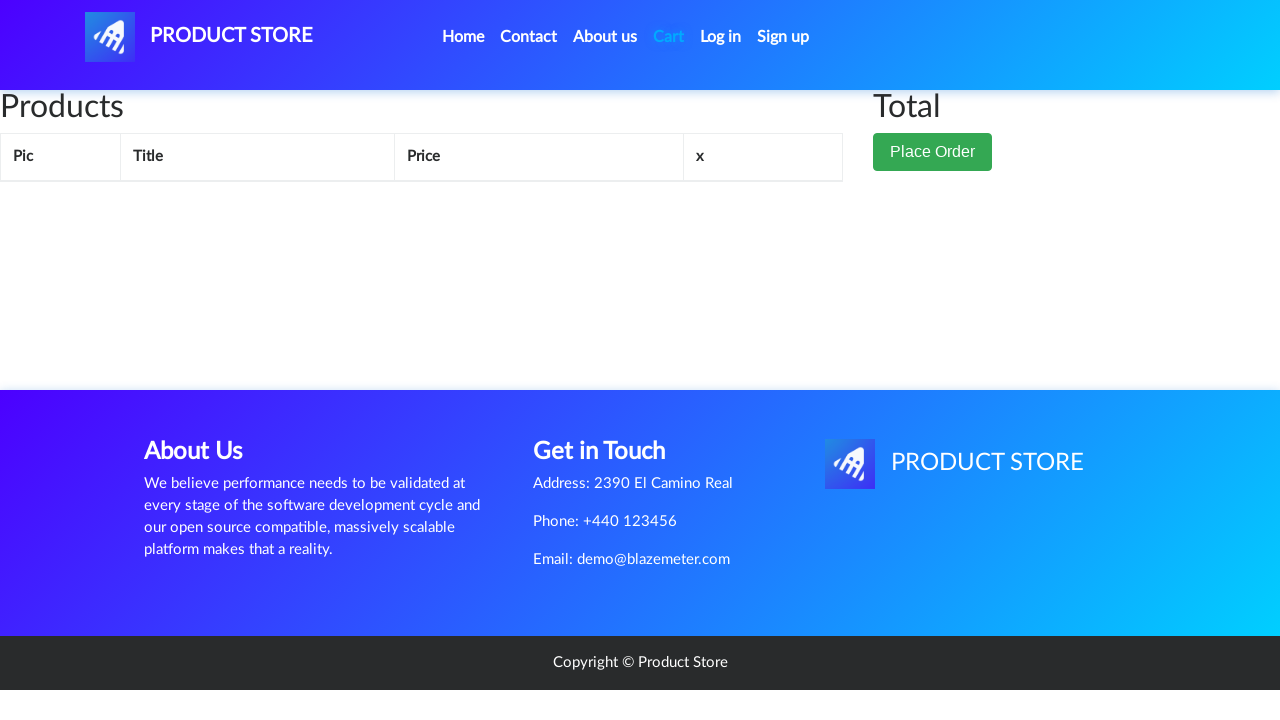

Waited for cart page to load
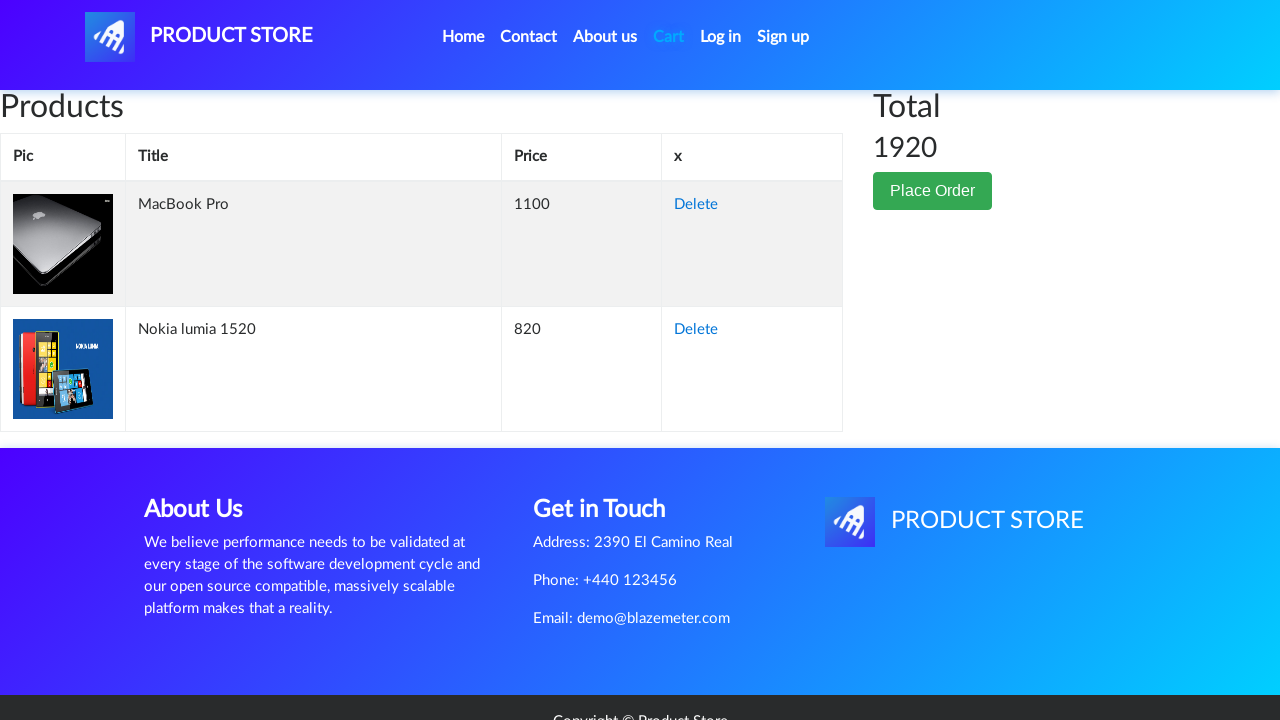

Clicked Place Order button to start checkout at (933, 191) on button.btn.btn-success
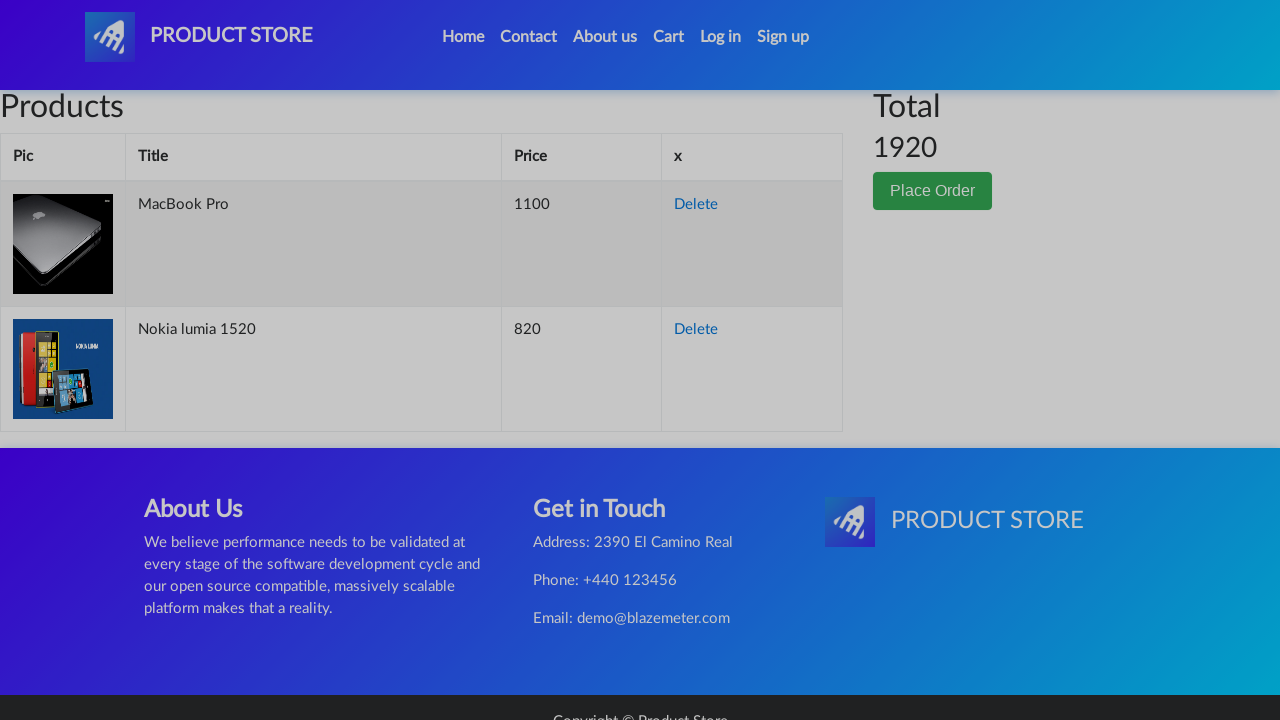

Waited after clicking Place Order button
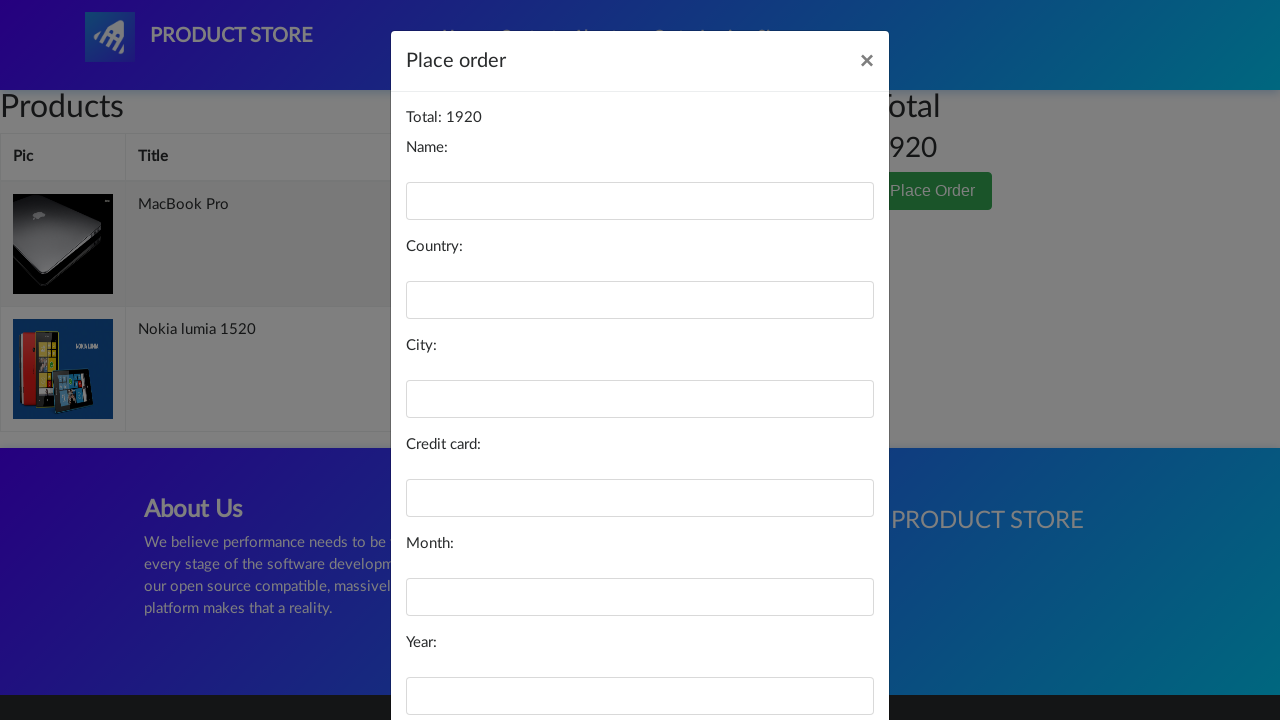

Waited for checkout form to appear
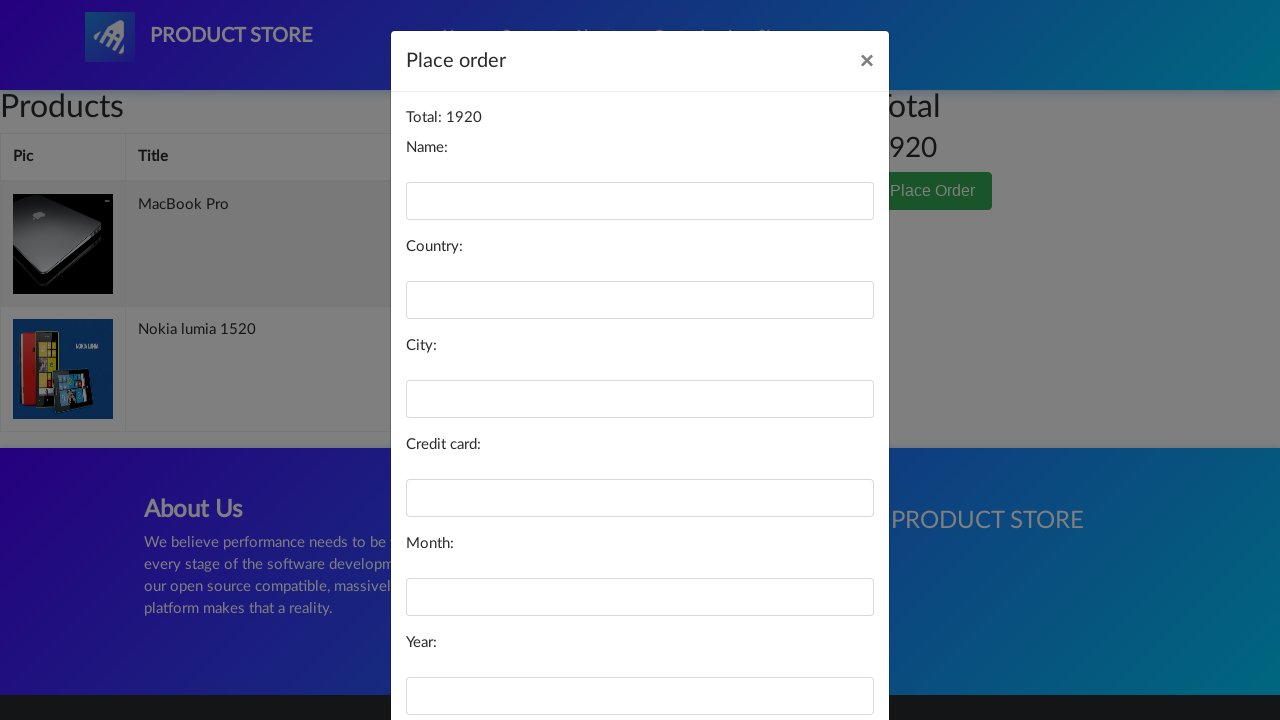

Filled in customer name: María Fernanda on #name
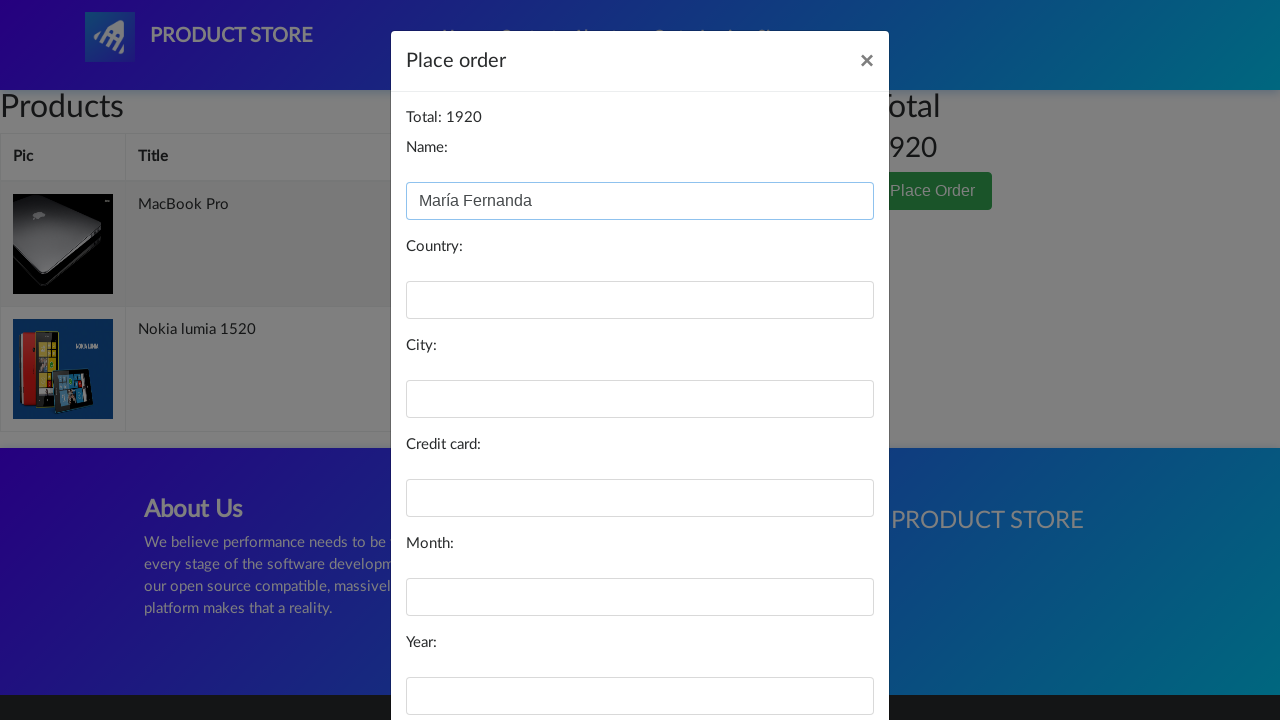

Filled in country: Ecuador on #country
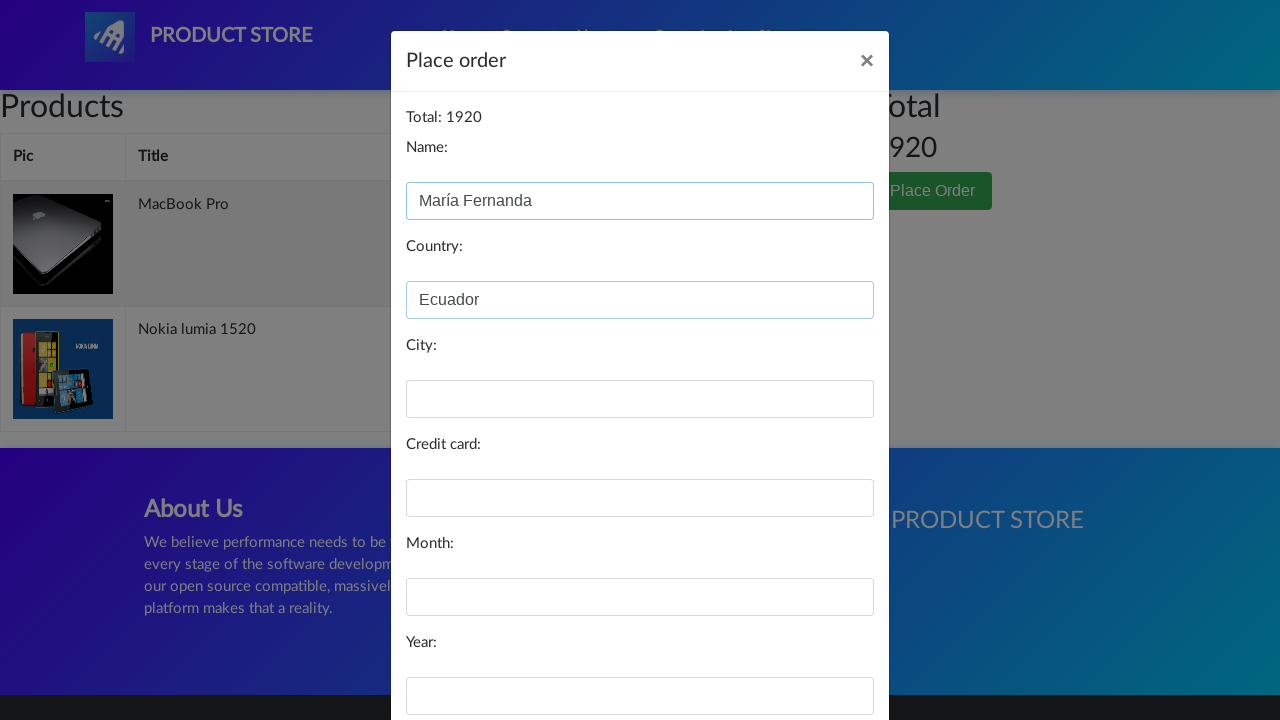

Filled in city: Quito on #city
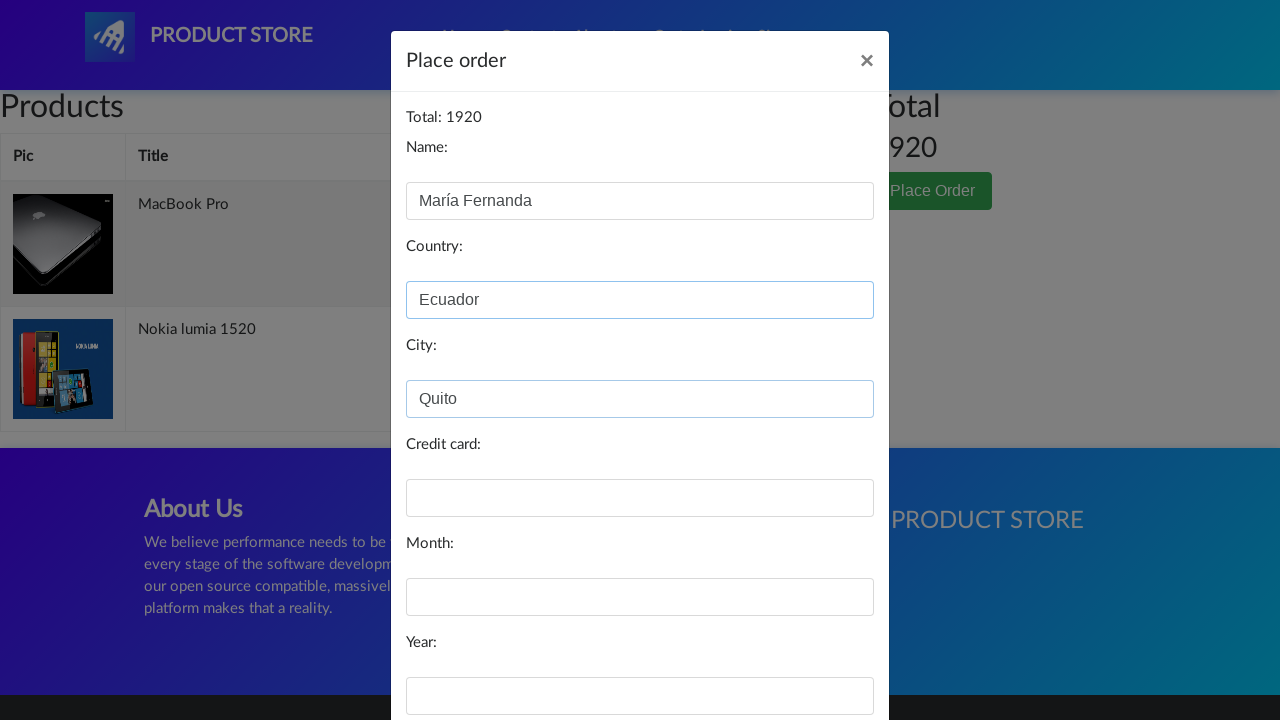

Filled in credit card number on #card
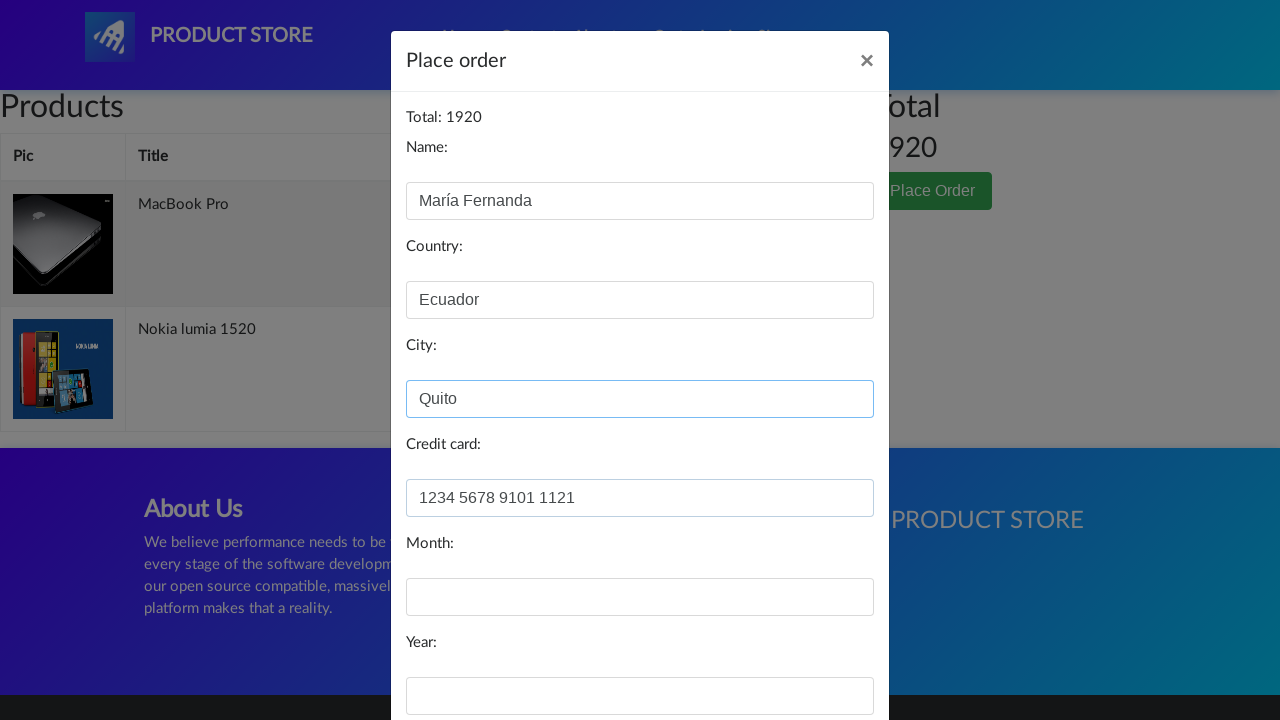

Filled in card expiration month: 12 on #month
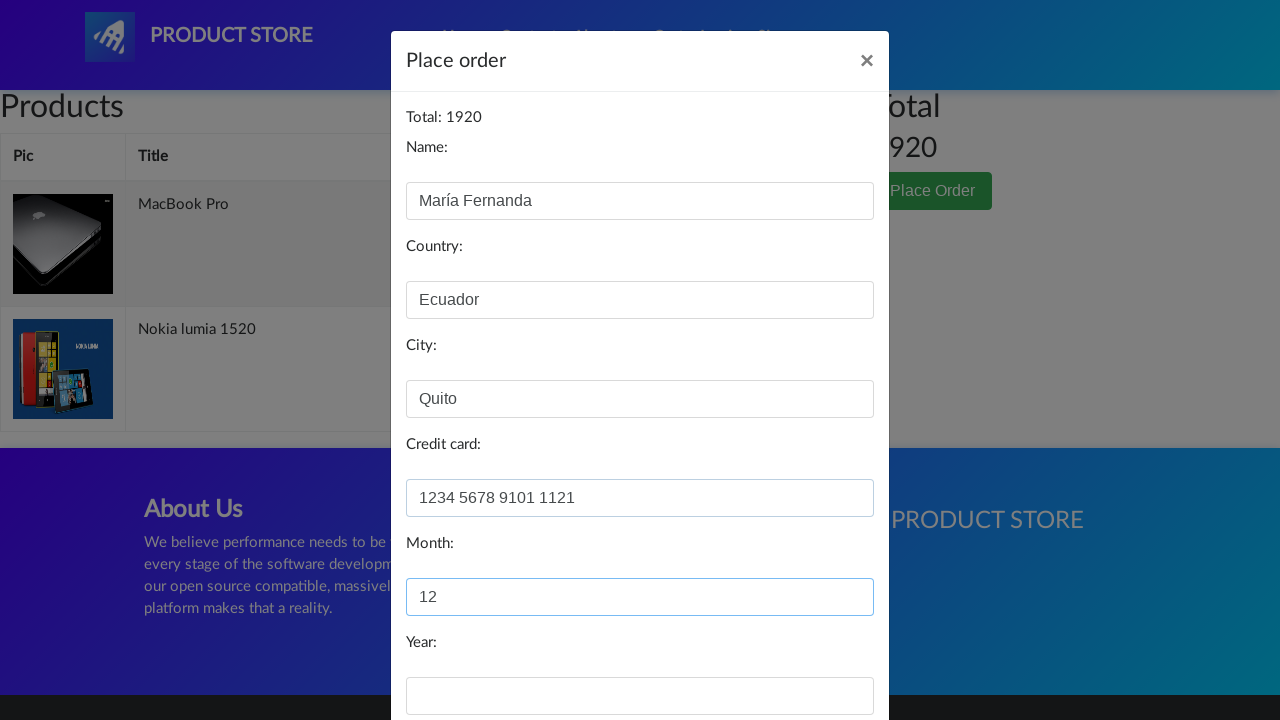

Filled in card expiration year: 2025 on #year
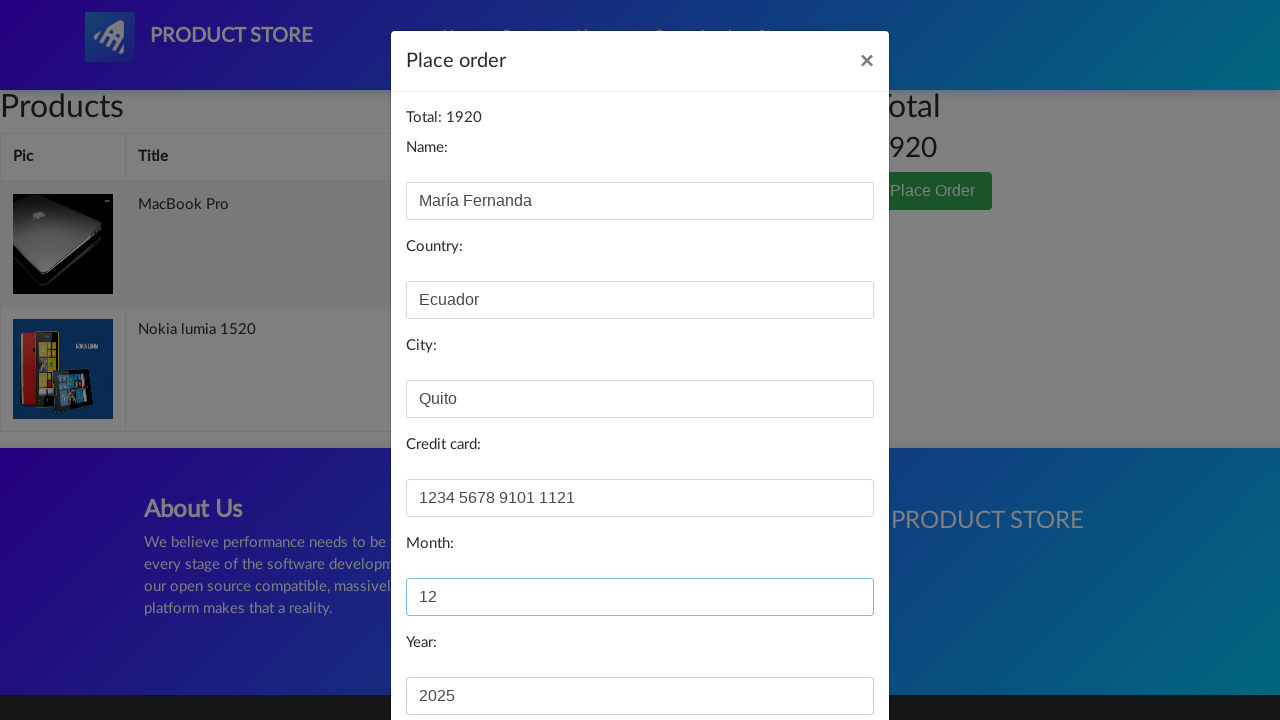

Clicked Purchase button to confirm order at (823, 655) on xpath=//button[text()='Purchase']
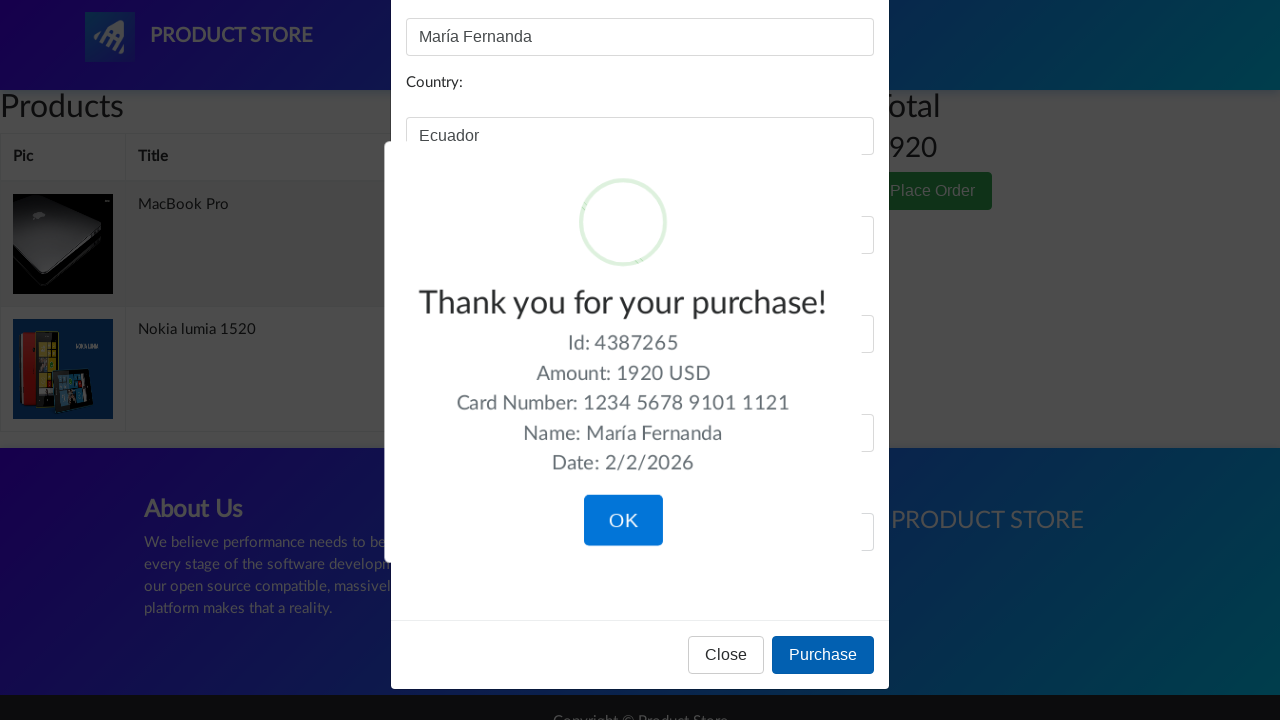

Waited for purchase confirmation to process
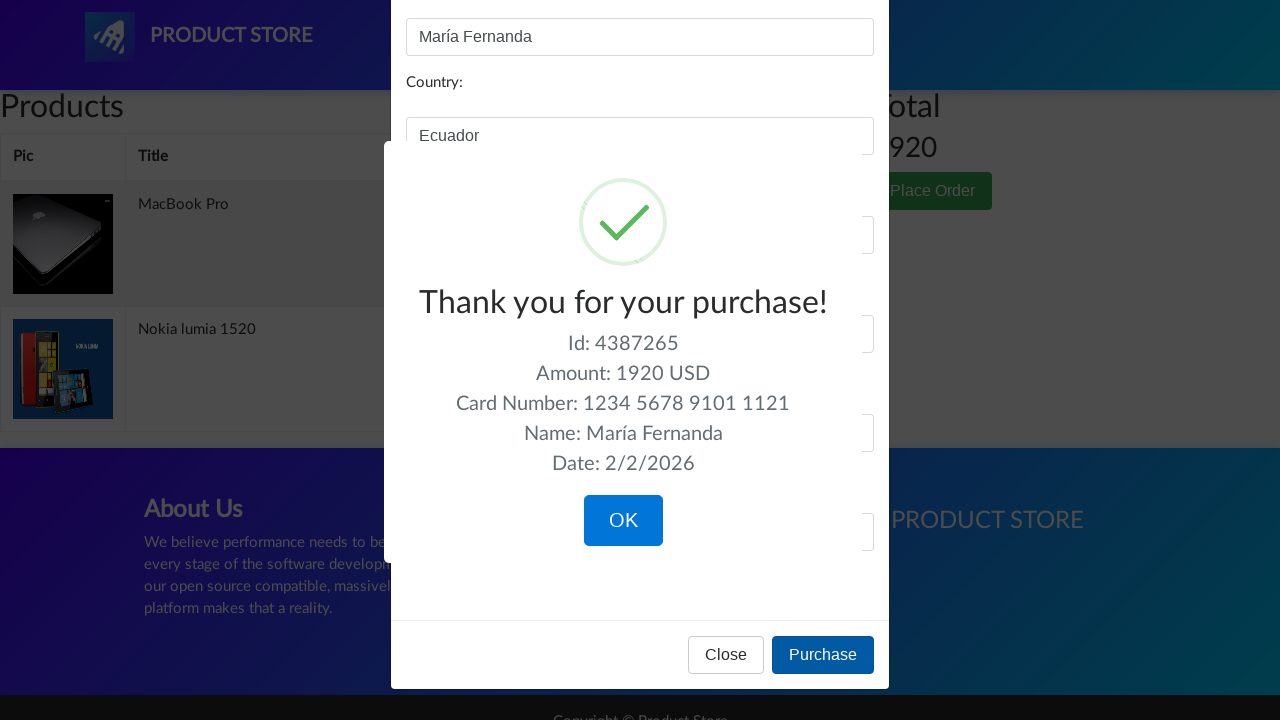

Purchase confirmation message appeared on screen
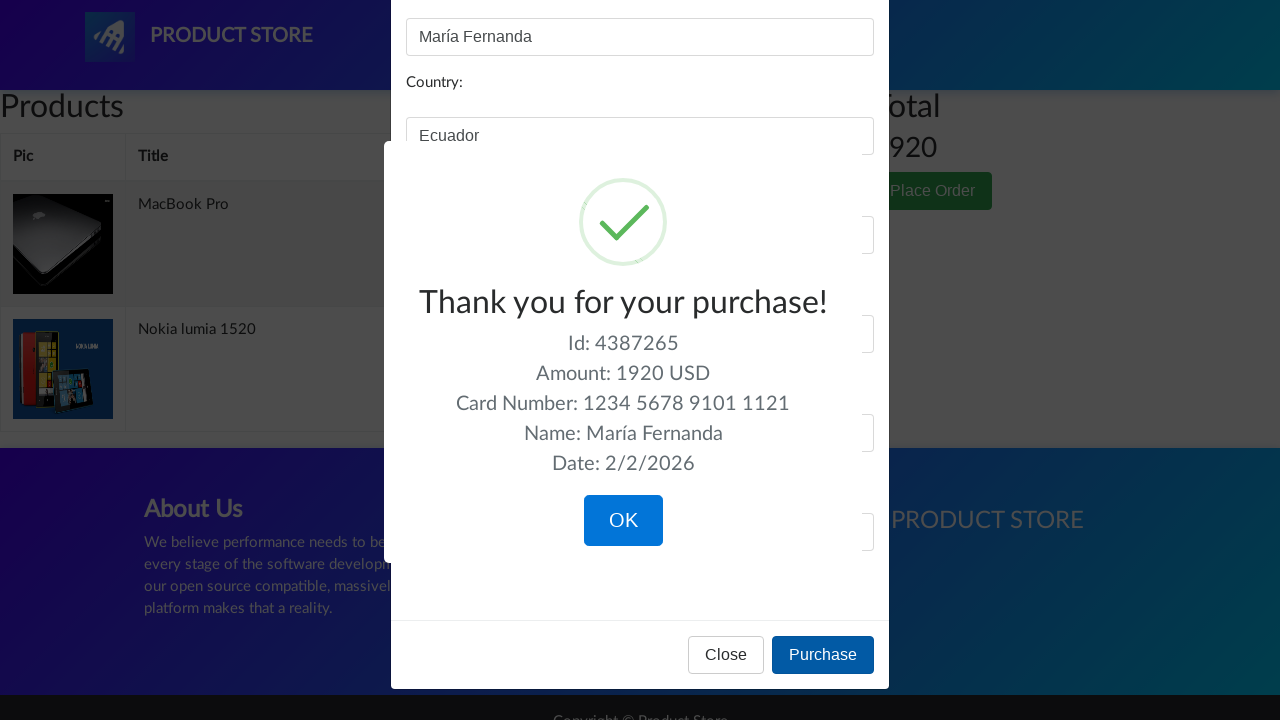

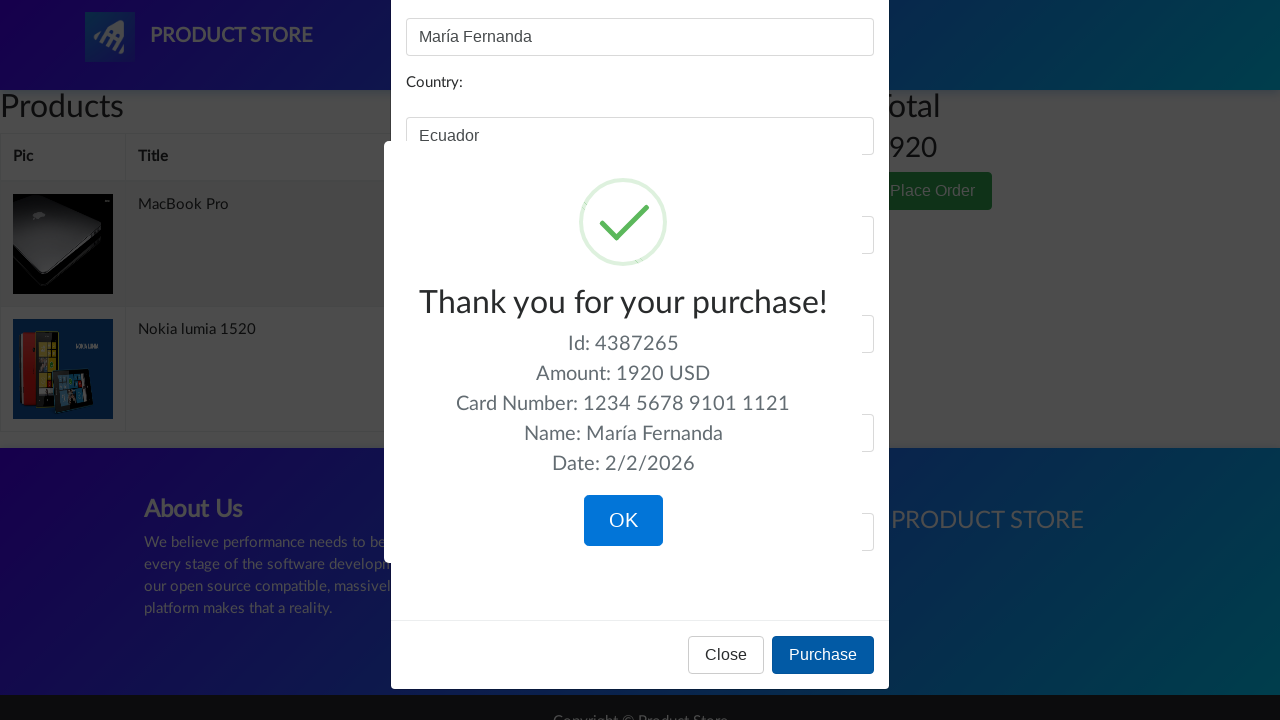